Tests that the Clear completed button displays correct text after marking an item complete

Starting URL: https://demo.playwright.dev/todomvc

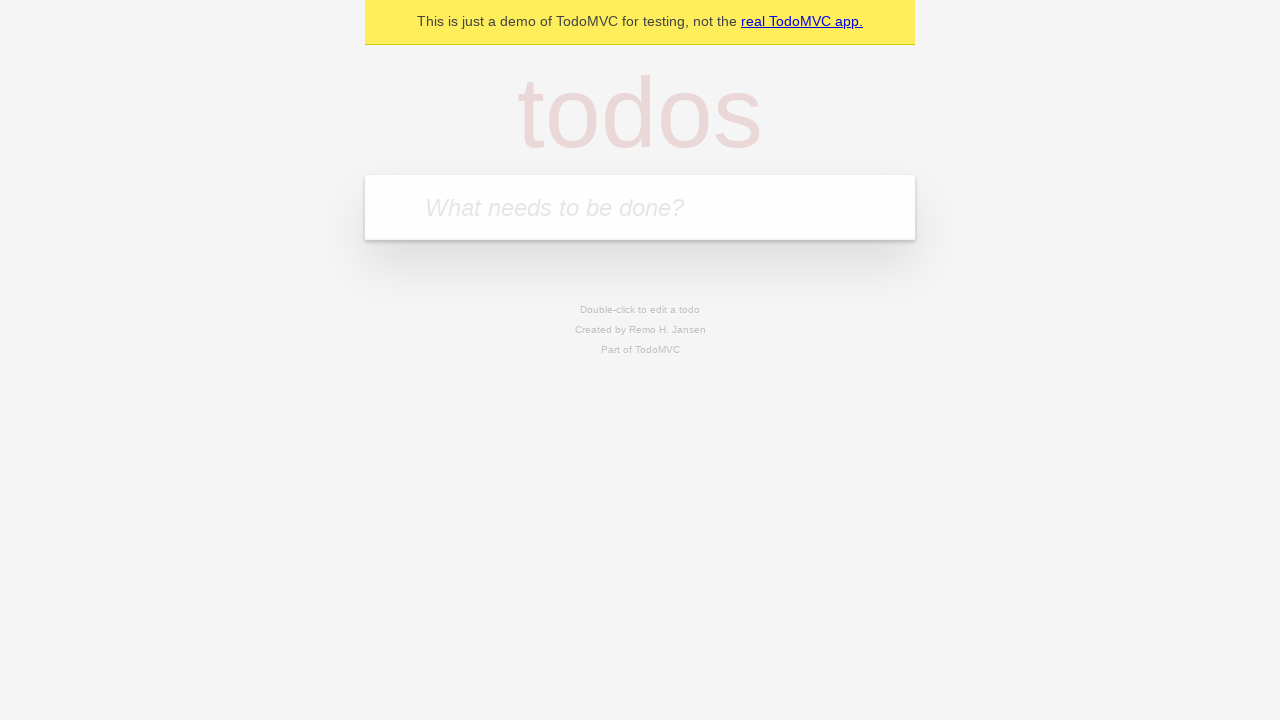

Located the 'What needs to be done?' input field
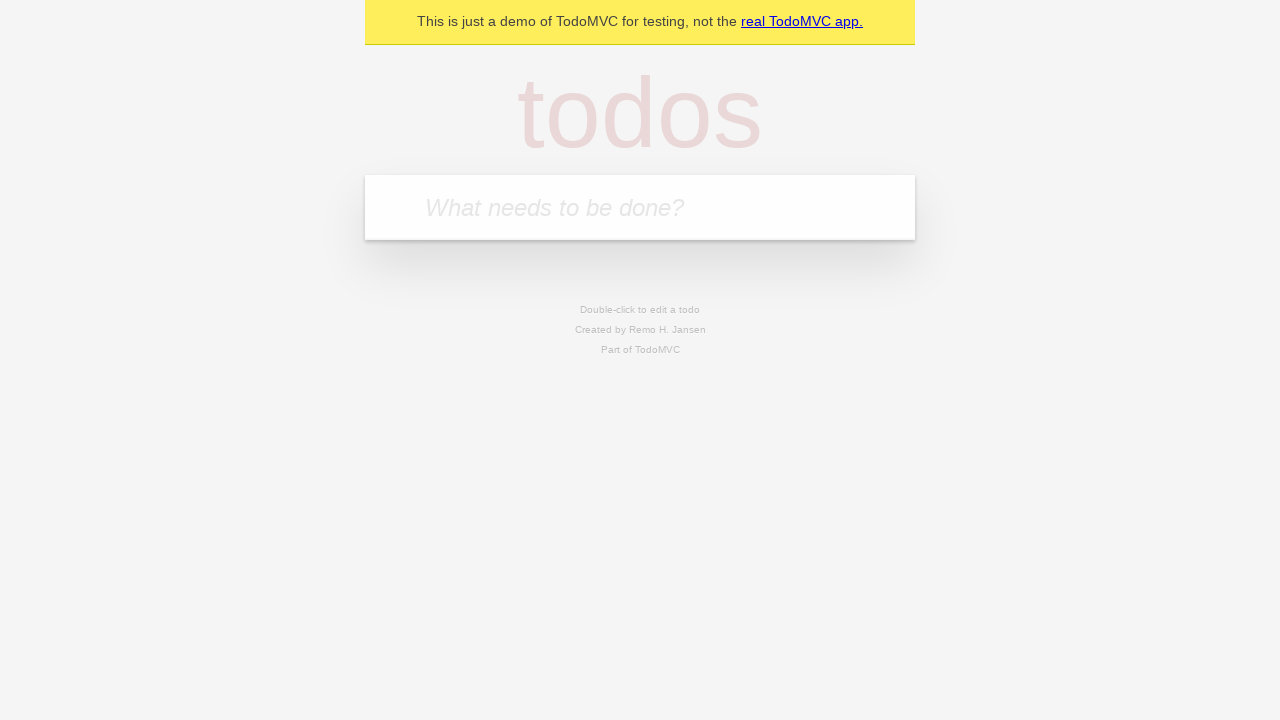

Filled todo input with 'buy some cheese' on internal:attr=[placeholder="What needs to be done?"i]
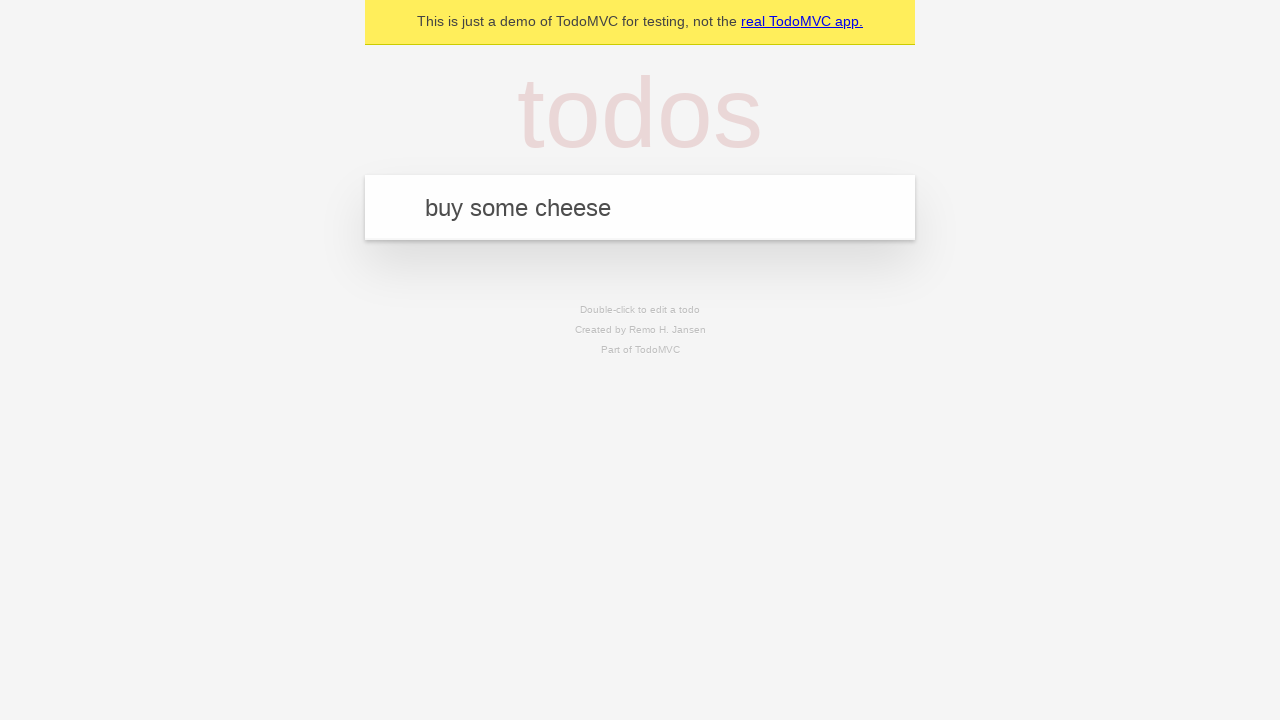

Pressed Enter to add 'buy some cheese' to the todo list on internal:attr=[placeholder="What needs to be done?"i]
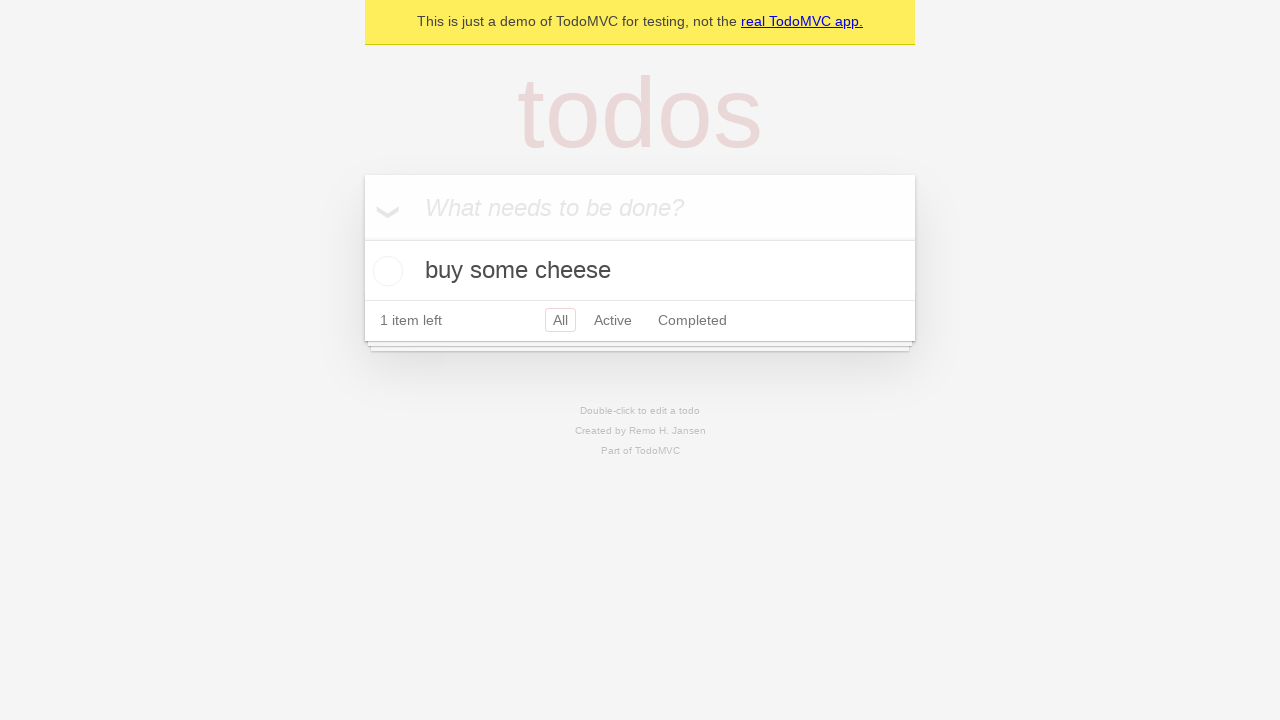

Filled todo input with 'feed the cat' on internal:attr=[placeholder="What needs to be done?"i]
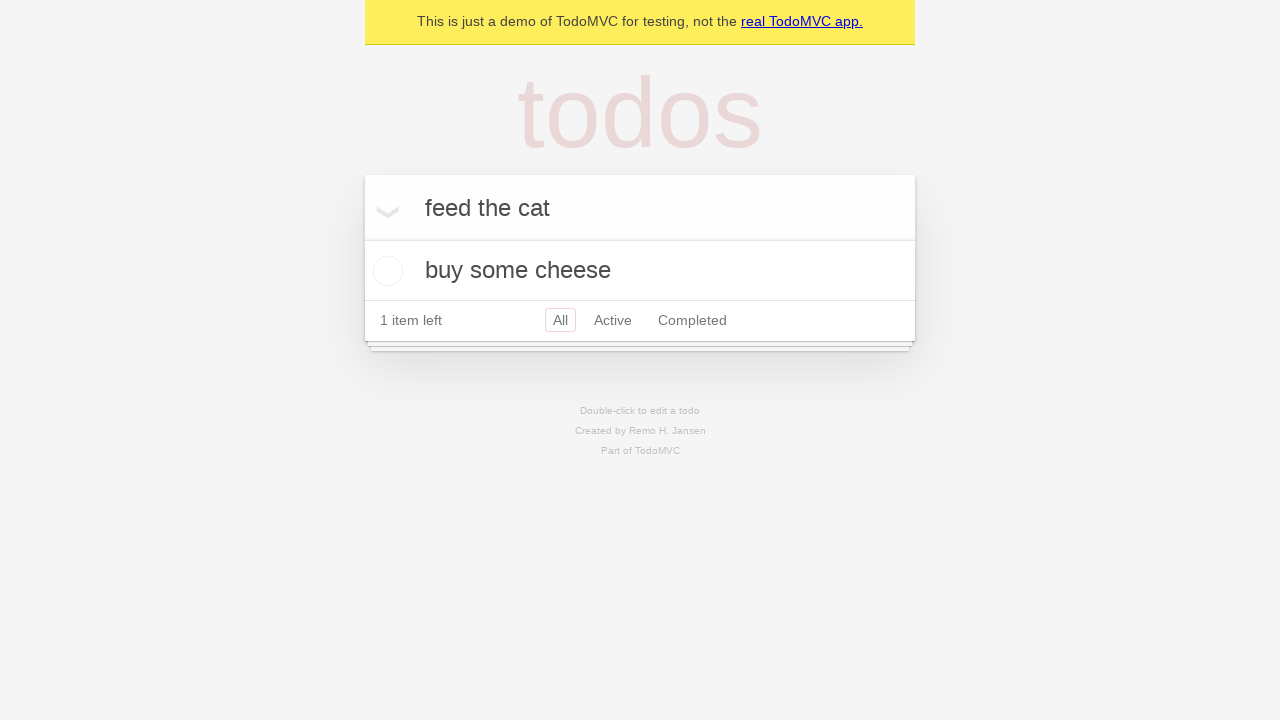

Pressed Enter to add 'feed the cat' to the todo list on internal:attr=[placeholder="What needs to be done?"i]
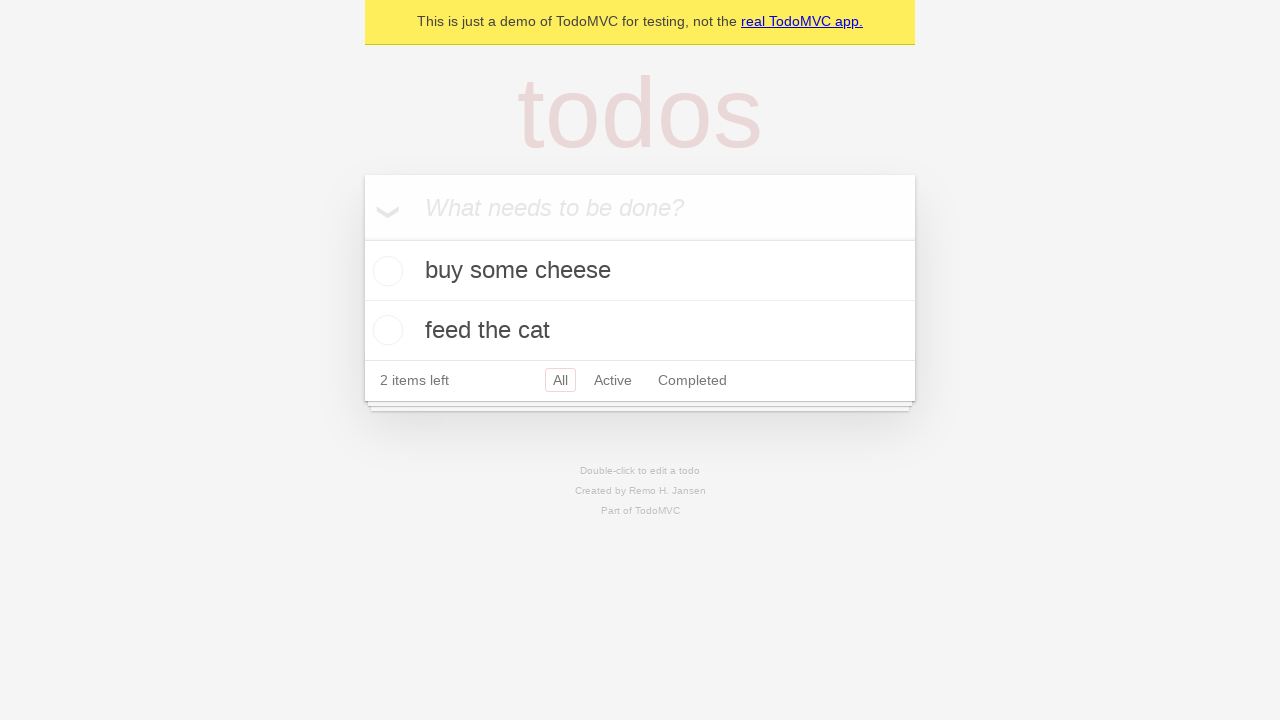

Filled todo input with 'book a doctors appointment' on internal:attr=[placeholder="What needs to be done?"i]
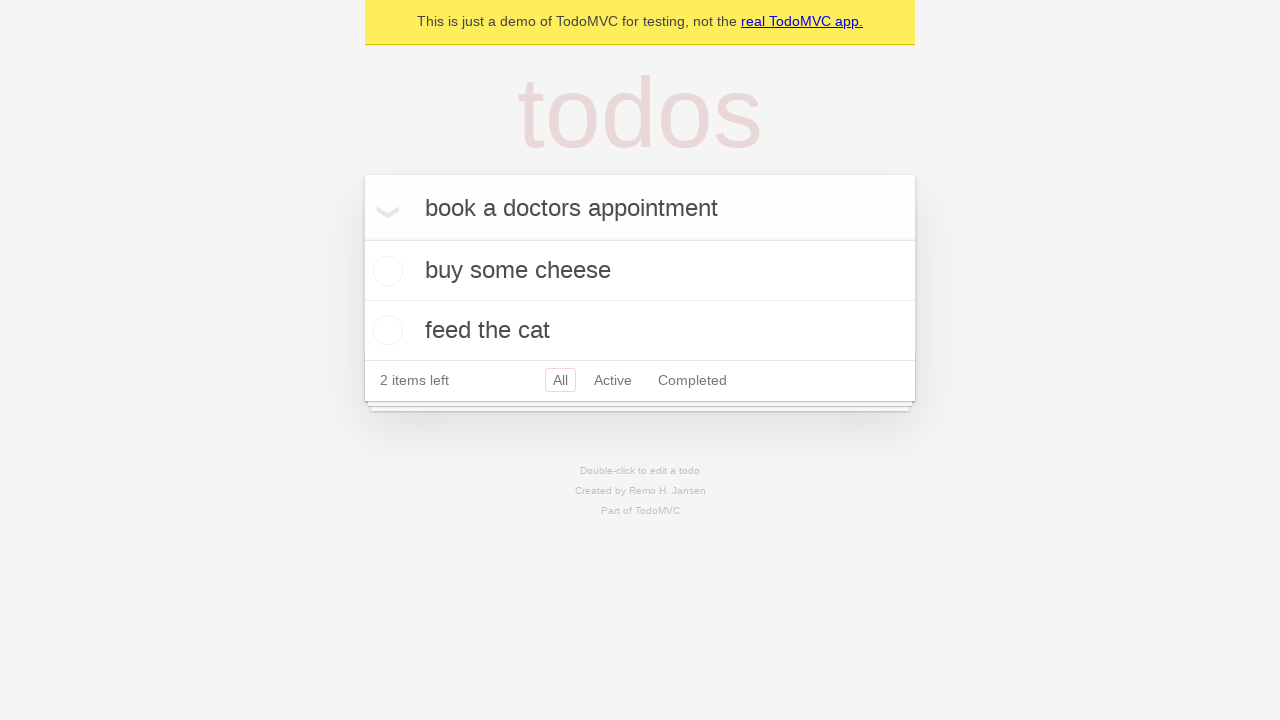

Pressed Enter to add 'book a doctors appointment' to the todo list on internal:attr=[placeholder="What needs to be done?"i]
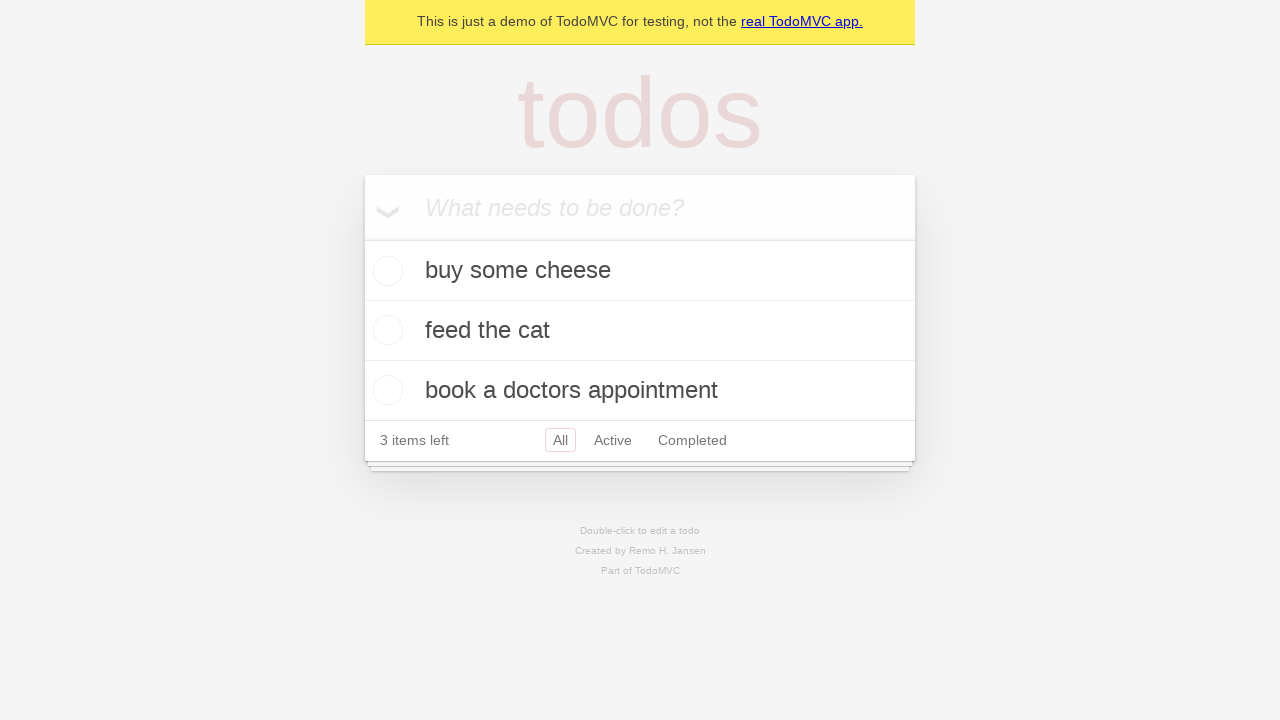

Checked the first todo item as complete at (385, 271) on .todo-list li .toggle >> nth=0
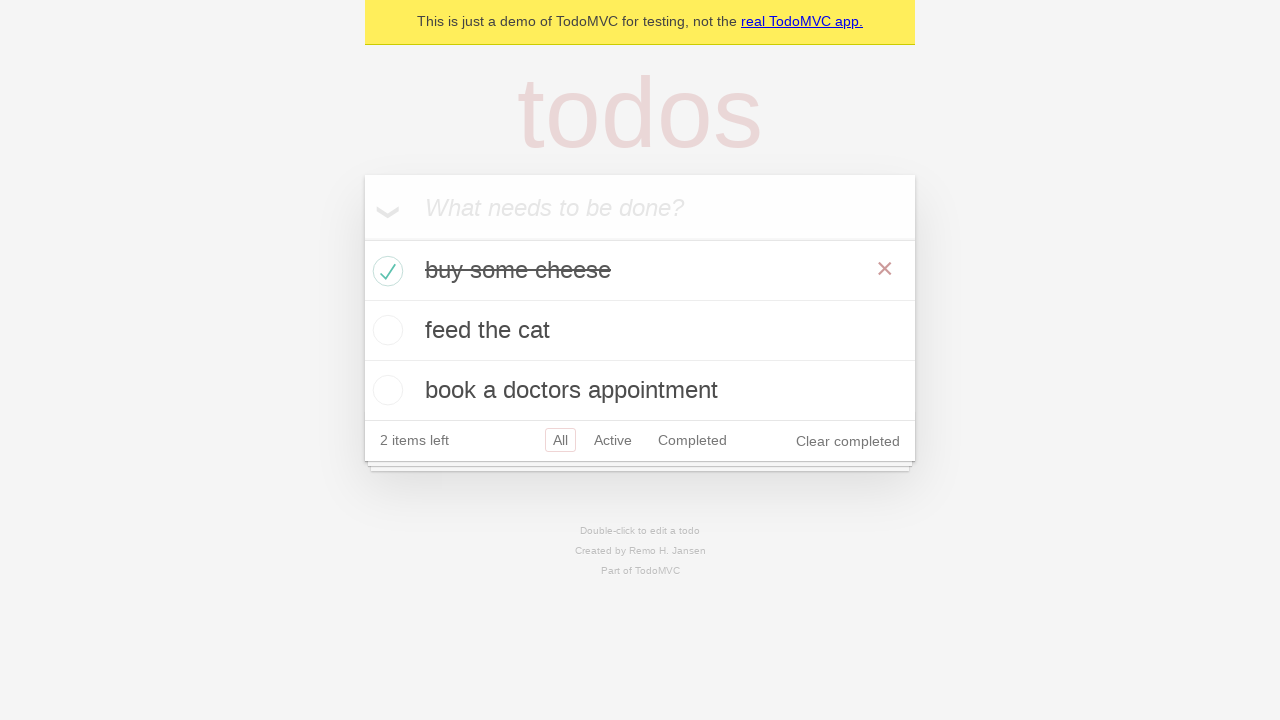

Verified 'Clear completed' button is visible
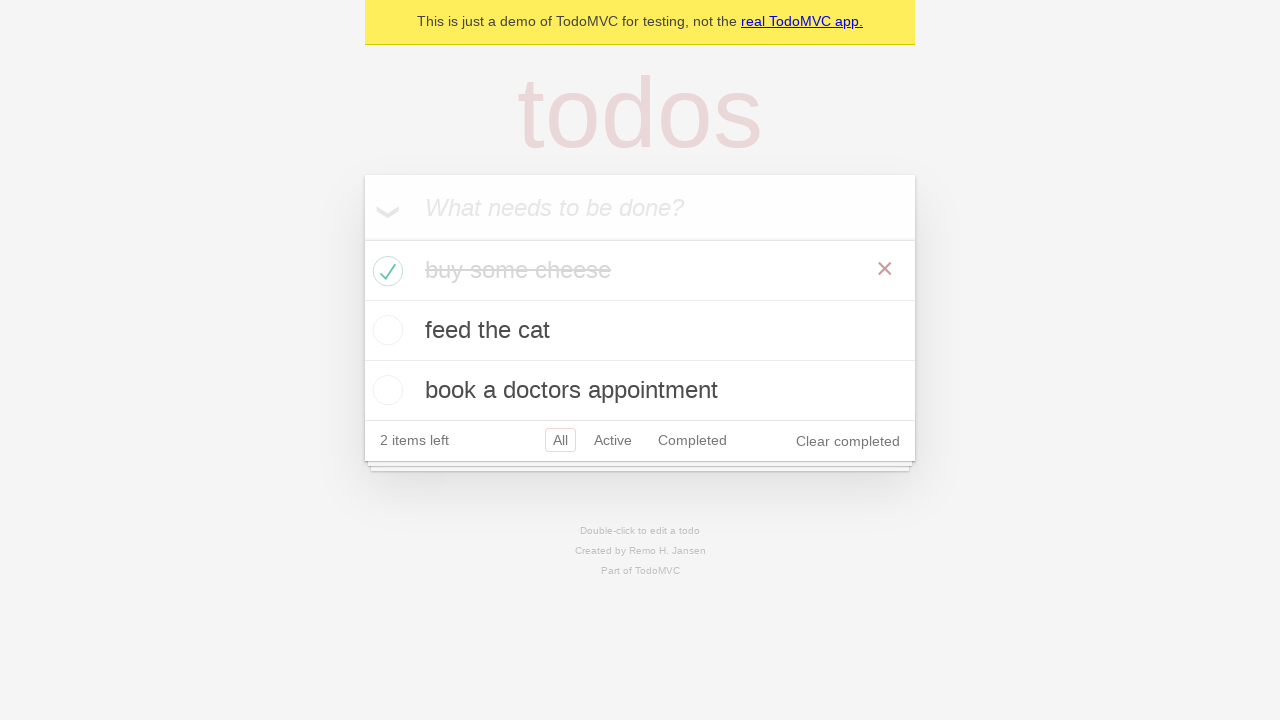

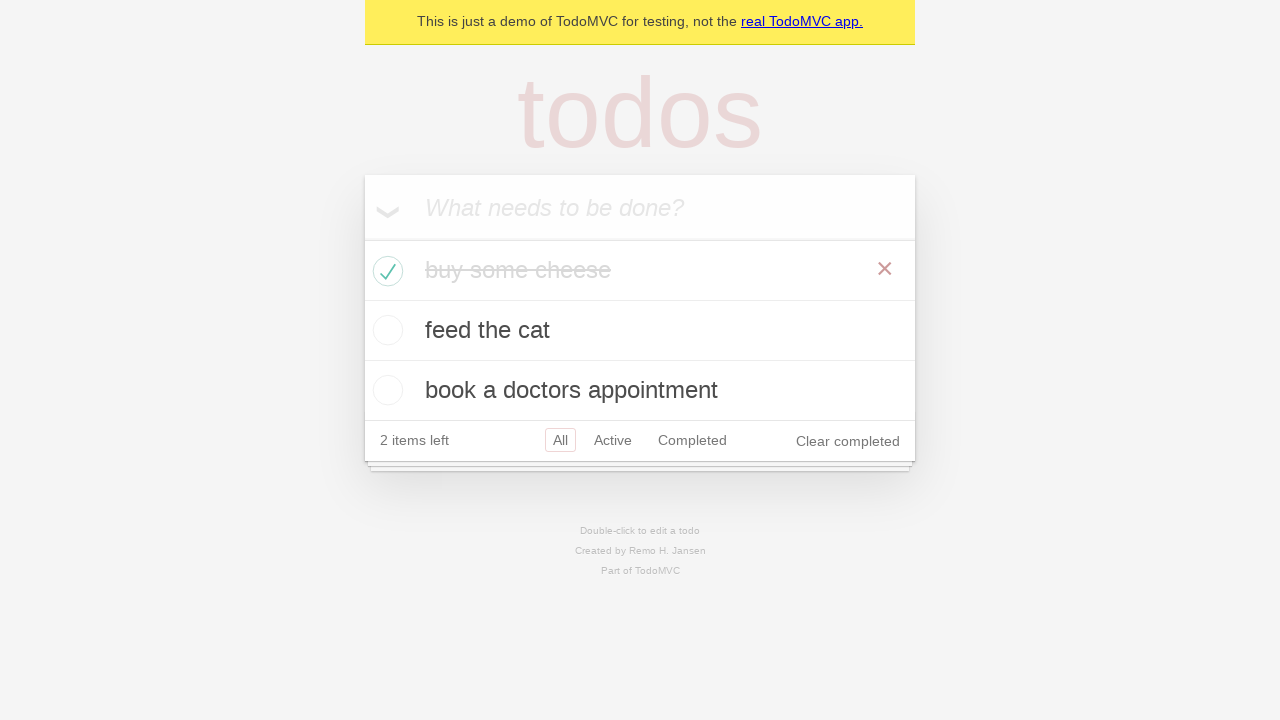